Tests alert dialog functionality by clicking a button that triggers an alert and accepting it

Starting URL: https://testautomationpractice.blogspot.com/

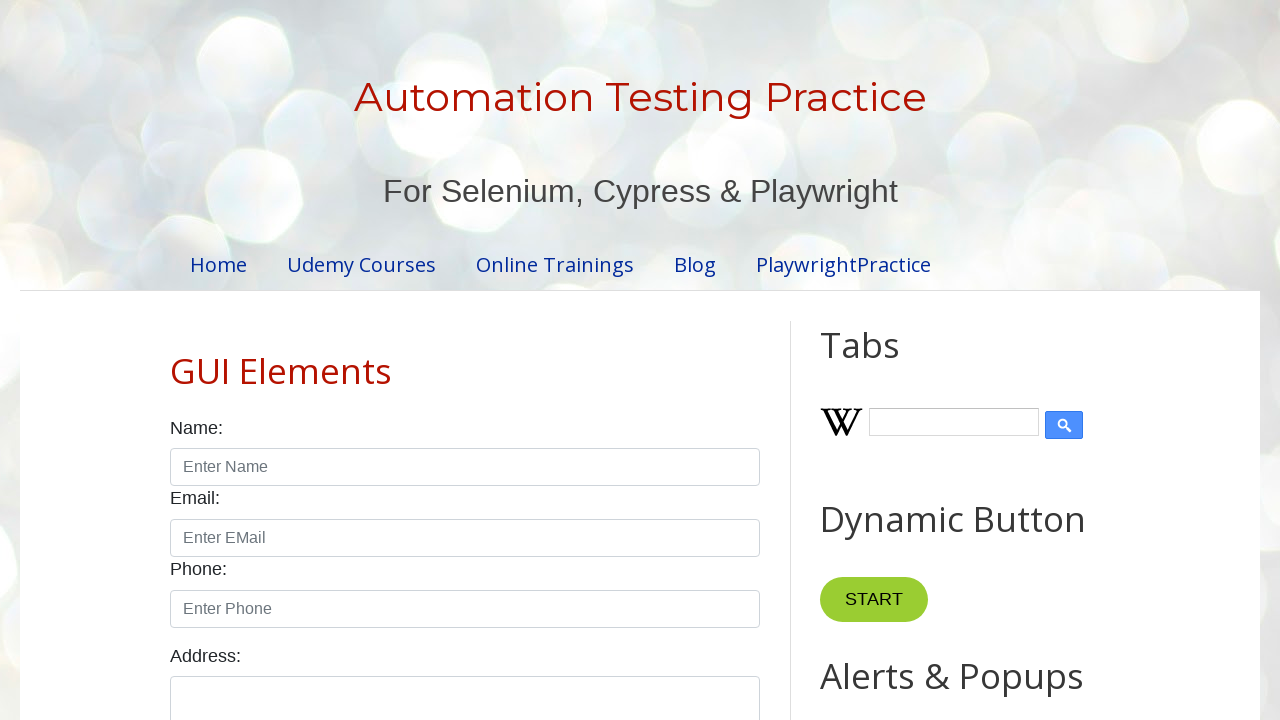

Set up dialog handler for alert dialogs
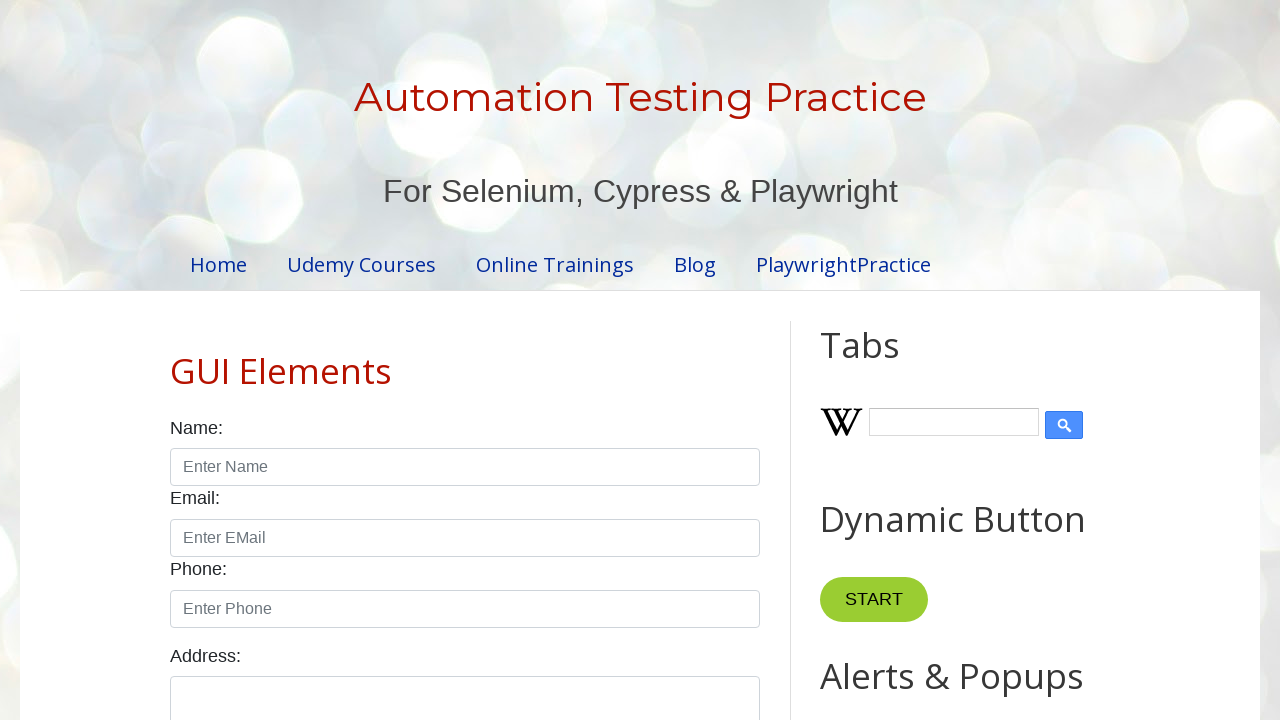

Clicked alert button to trigger alert dialog at (888, 361) on #alertBtn
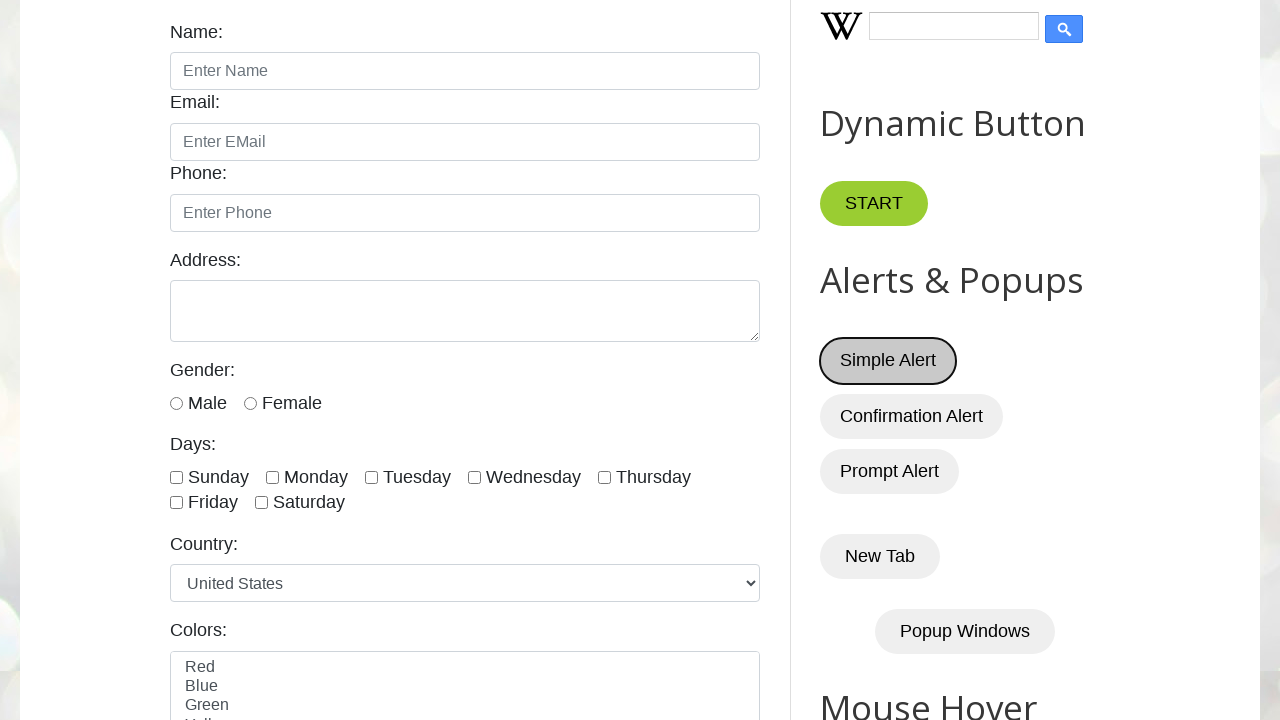

Waited for alert dialog to be handled
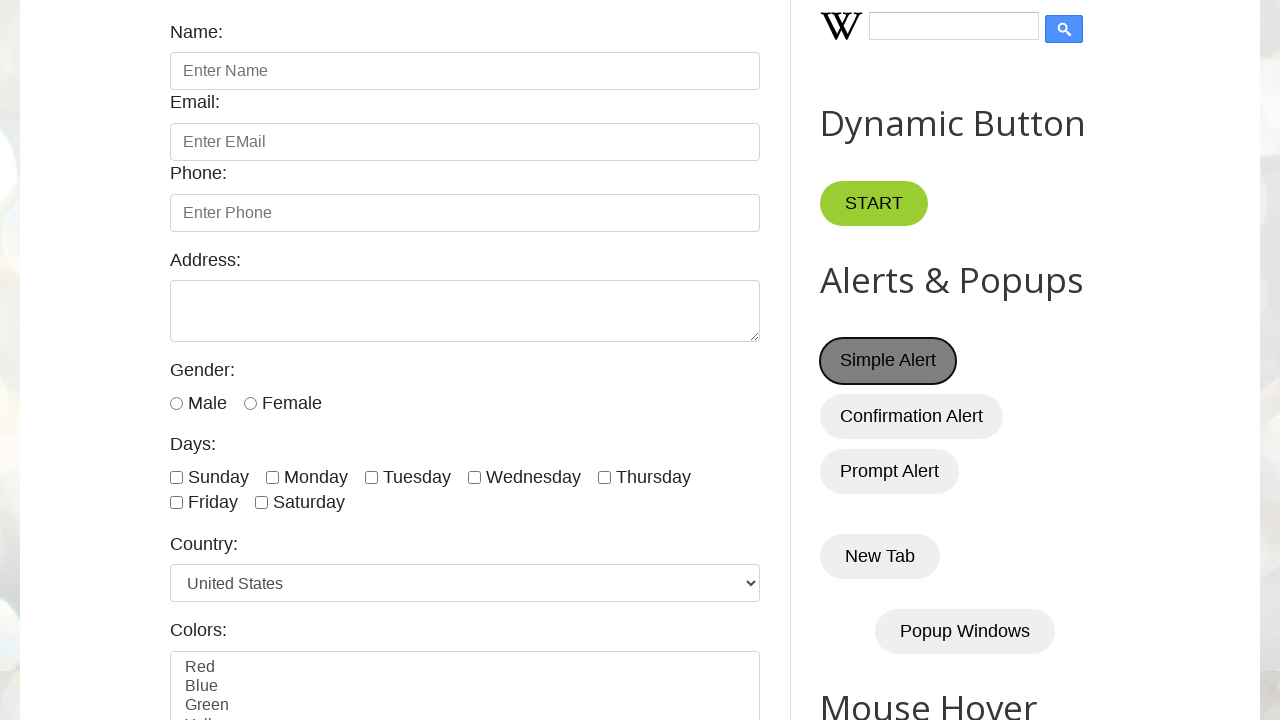

Accepted the alert dialog
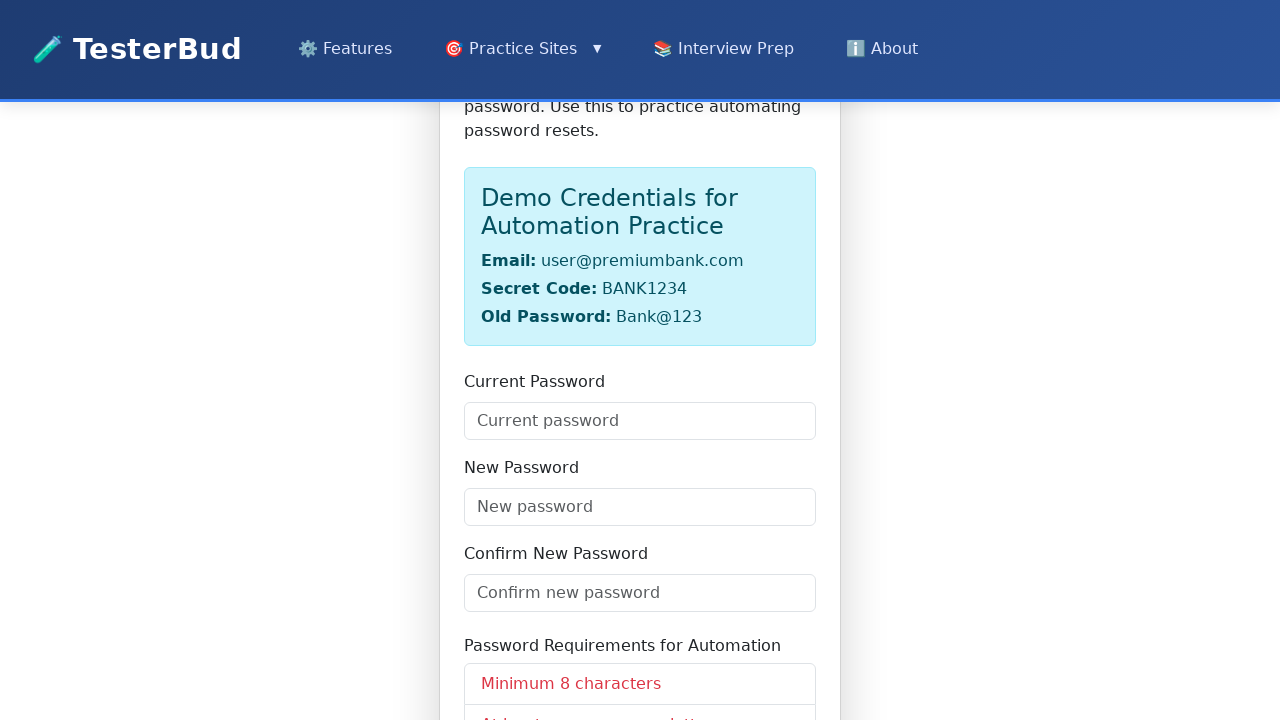

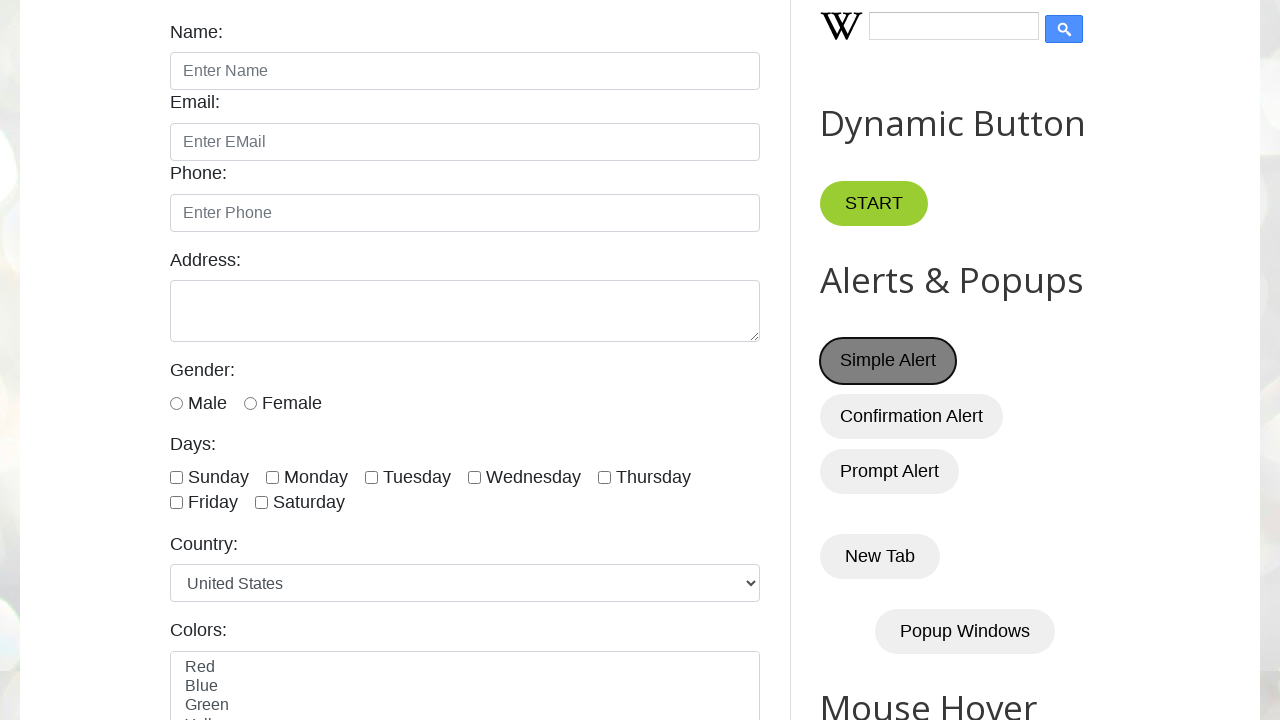